Tests navigation to GitHub Privacy page by clicking the Privacy link and verifying the page loads

Starting URL: https://github.com/

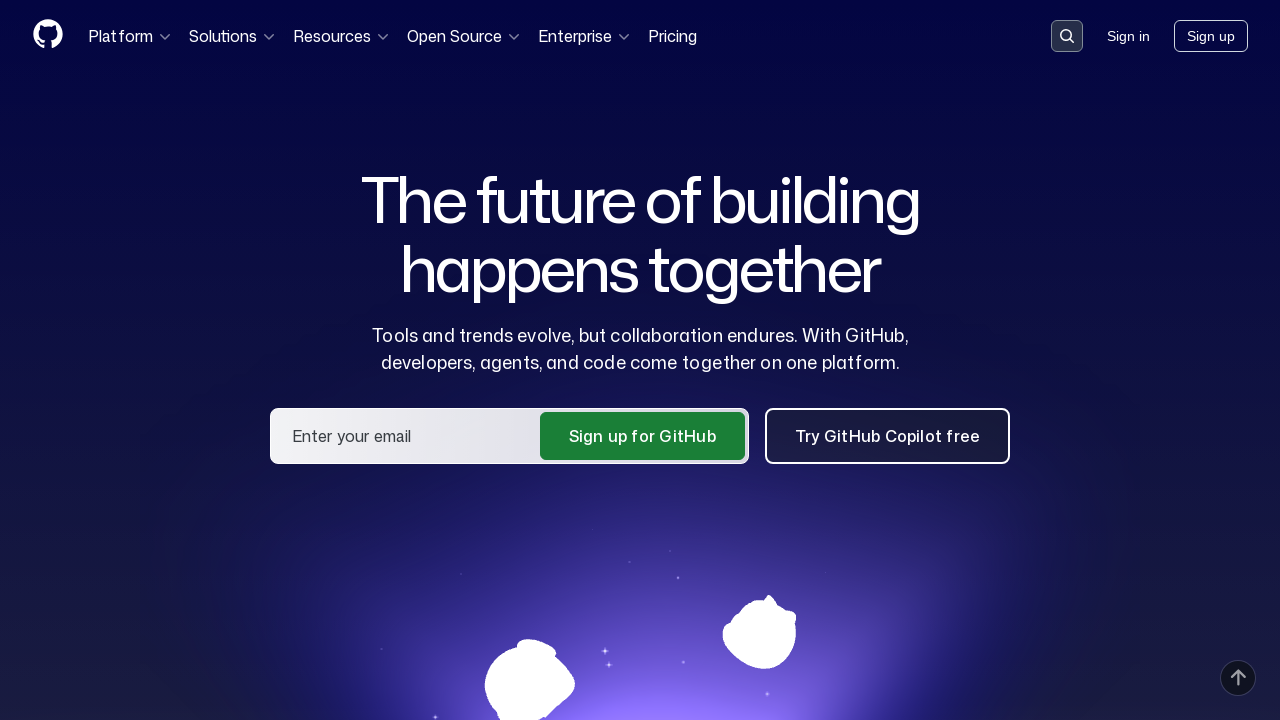

Clicked Privacy link at (207, 669) on a:has-text('Privacy')
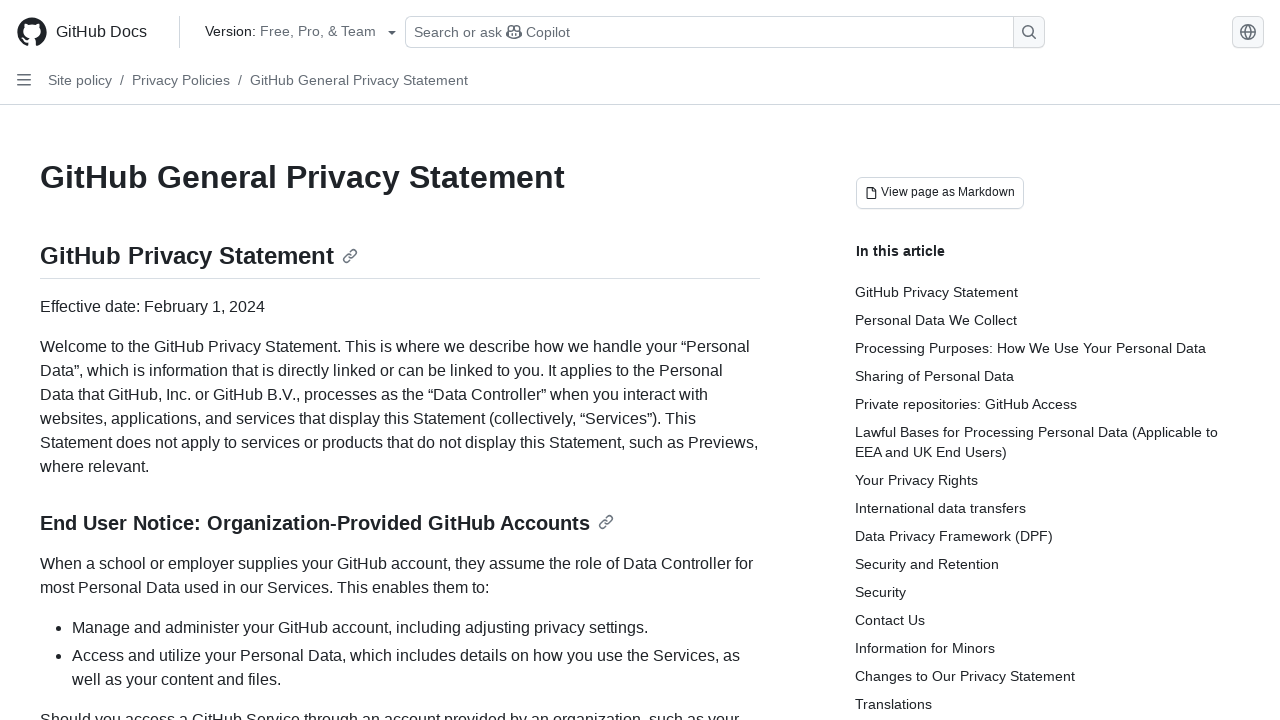

Privacy page loaded
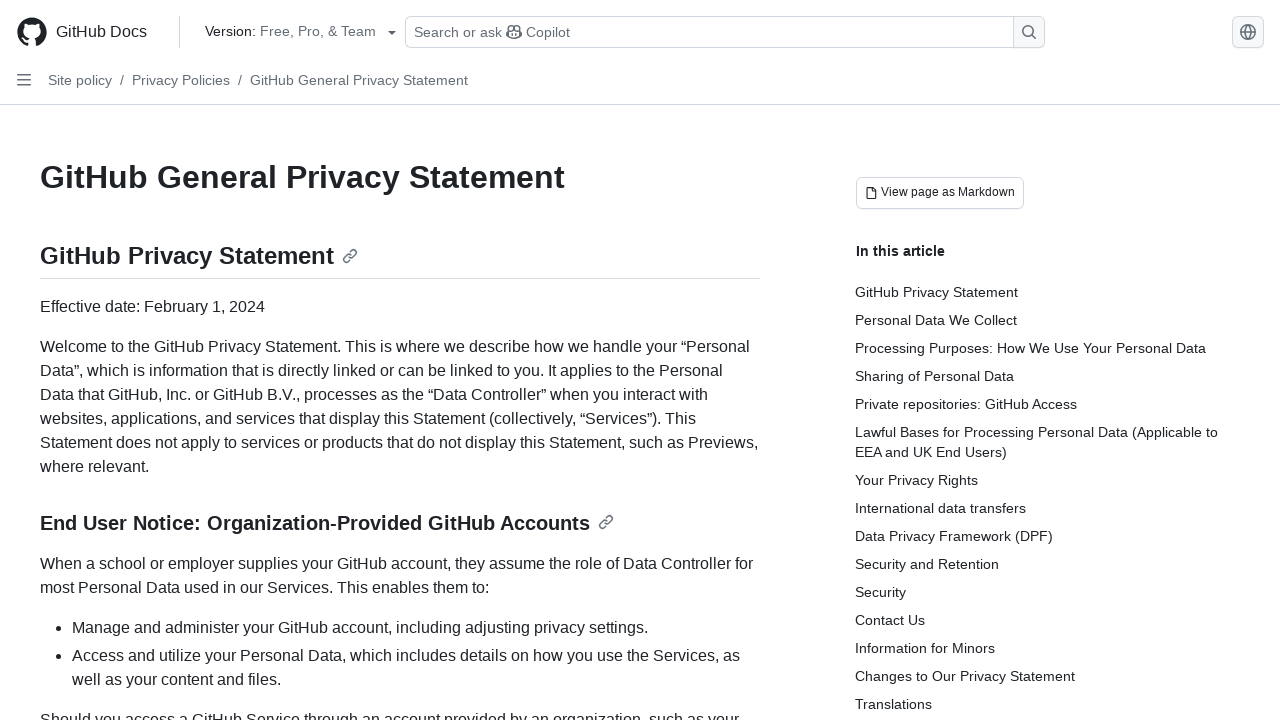

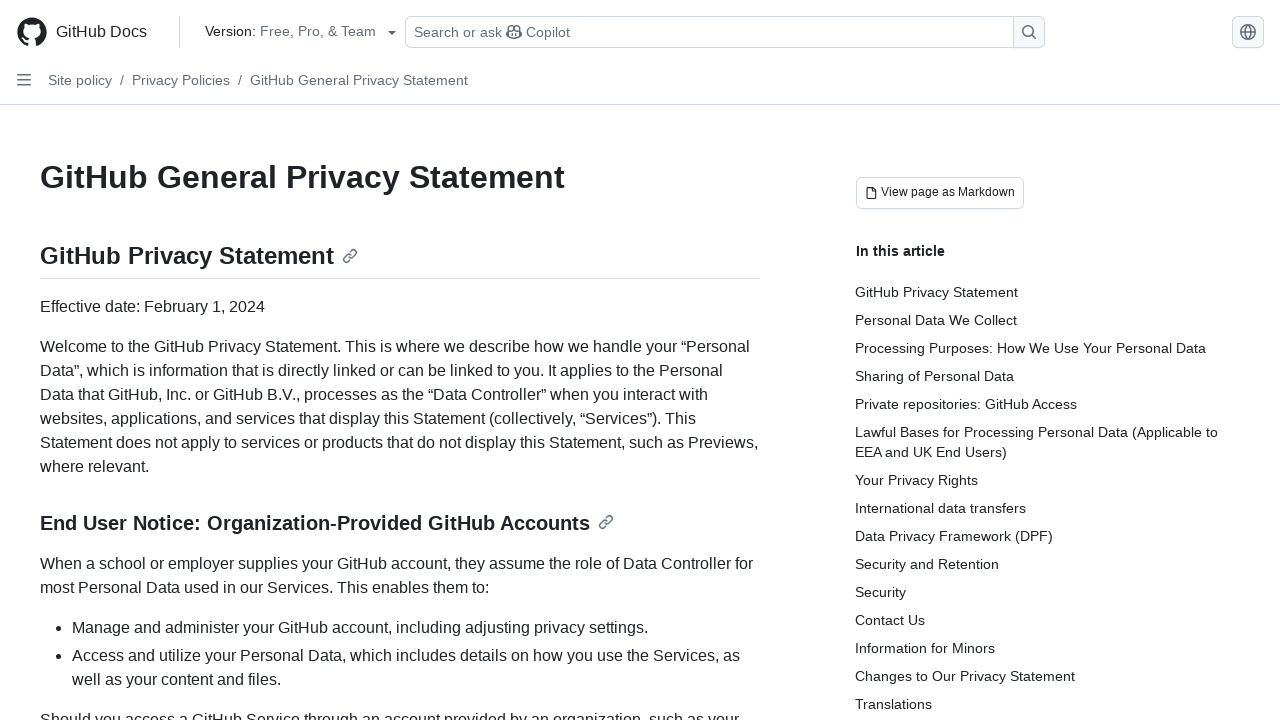